Tests image loading on a page by waiting for specific images to become visible

Starting URL: https://bonigarcia.dev/selenium-webdriver-java/loading-images.html

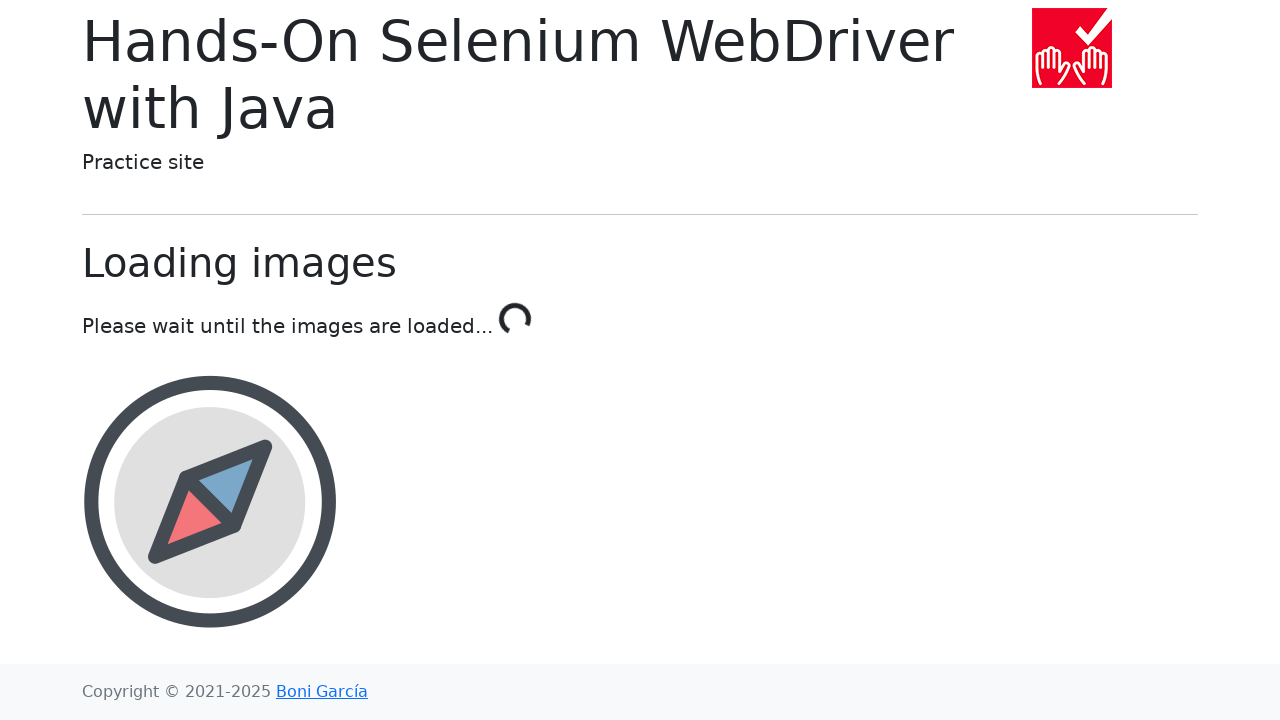

Waited for landscape image to become visible
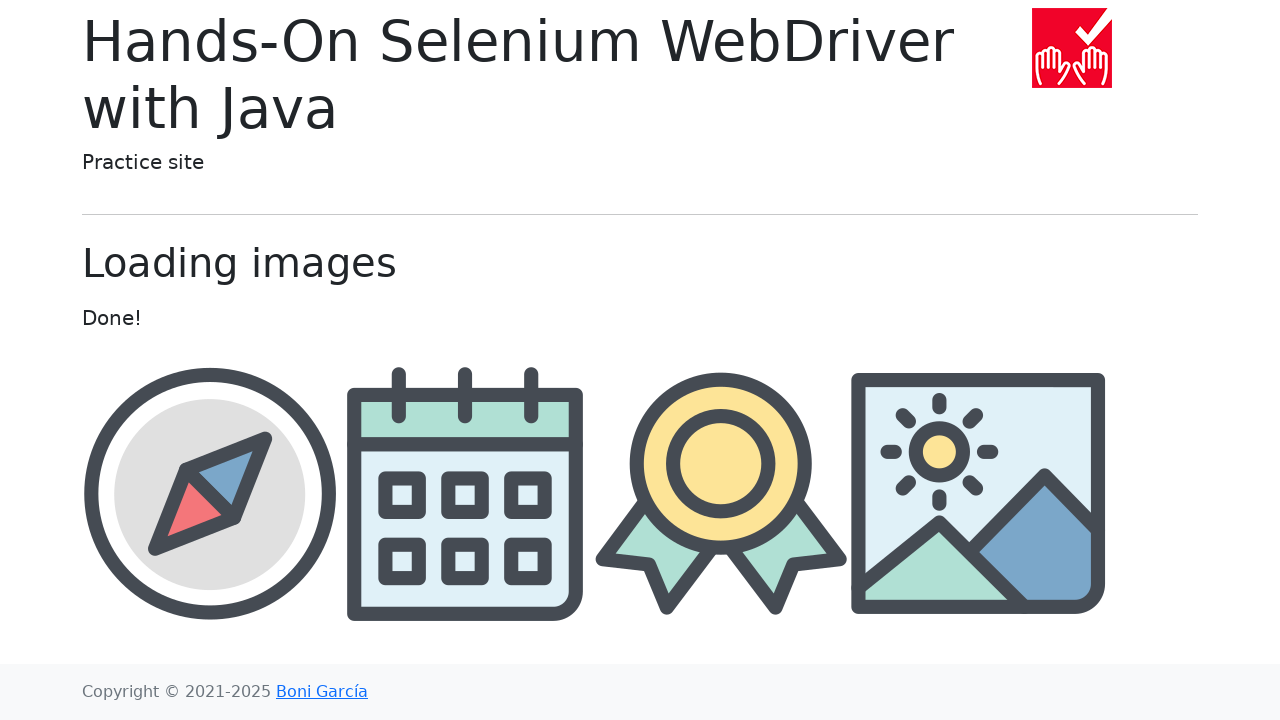

Verified award image is present and loaded
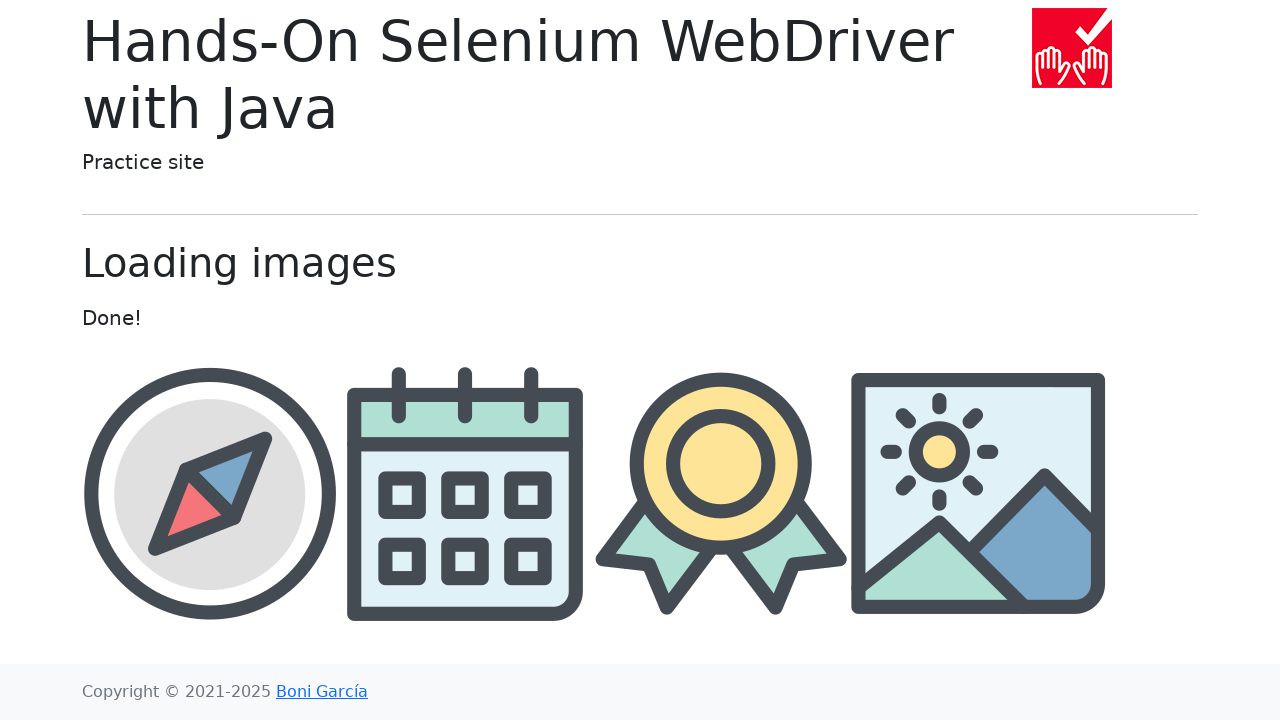

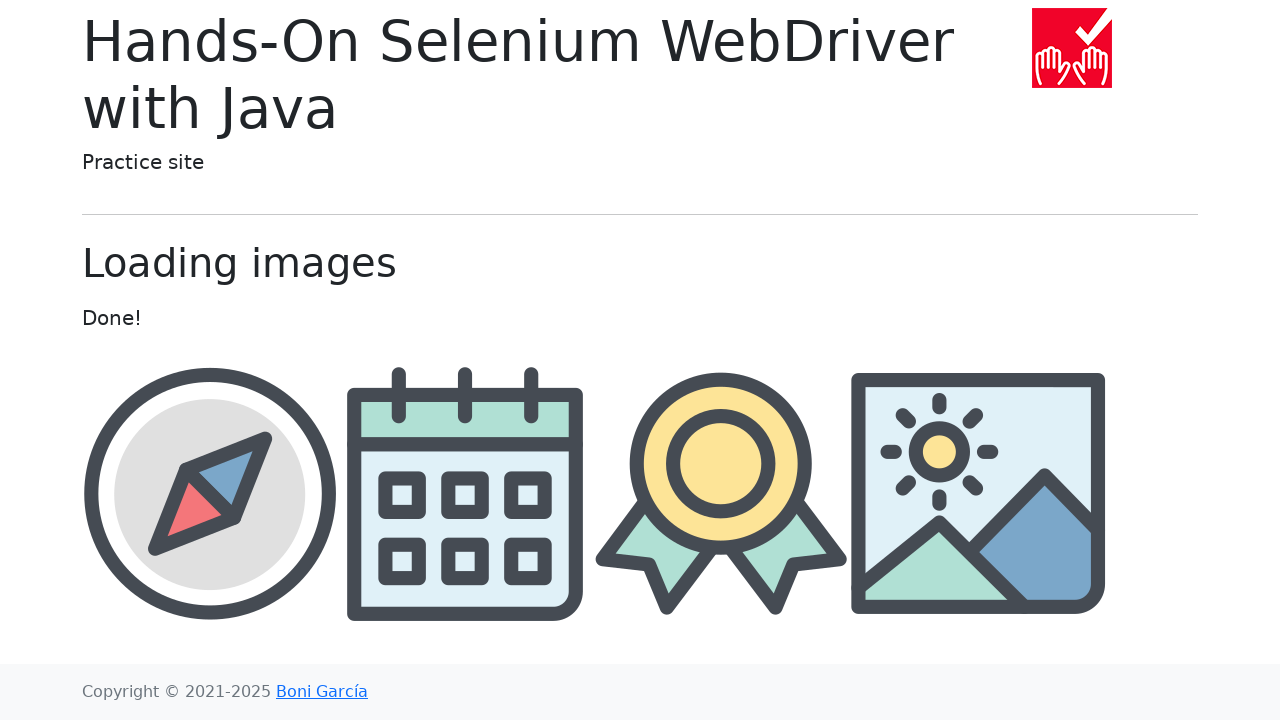